Tests FAQ accordion functionality by clicking on question 6 and verifying the answer content about order cancellation

Starting URL: https://qa-scooter.praktikum-services.ru/

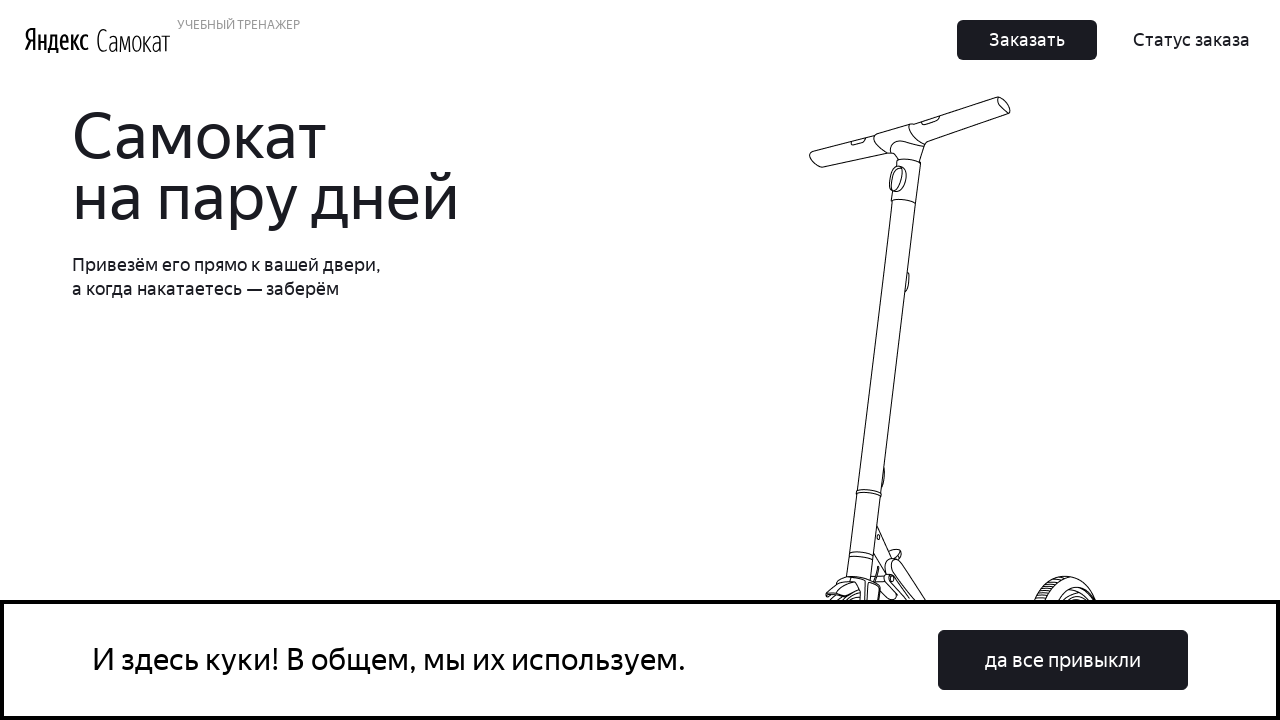

Scrolled to FAQ/Important Questions accordion section
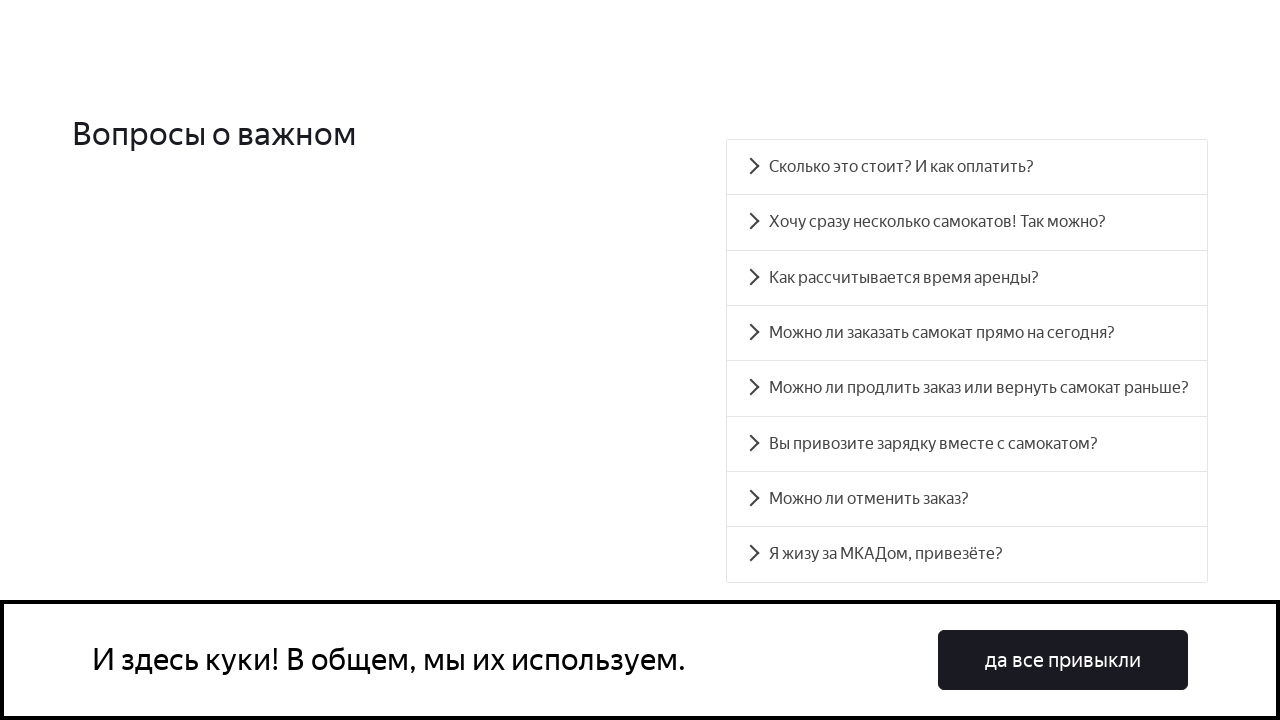

Clicked on question 6 (accordion item button at index 6) at (967, 499) on [data-accordion-component='AccordionItemButton'] >> nth=6
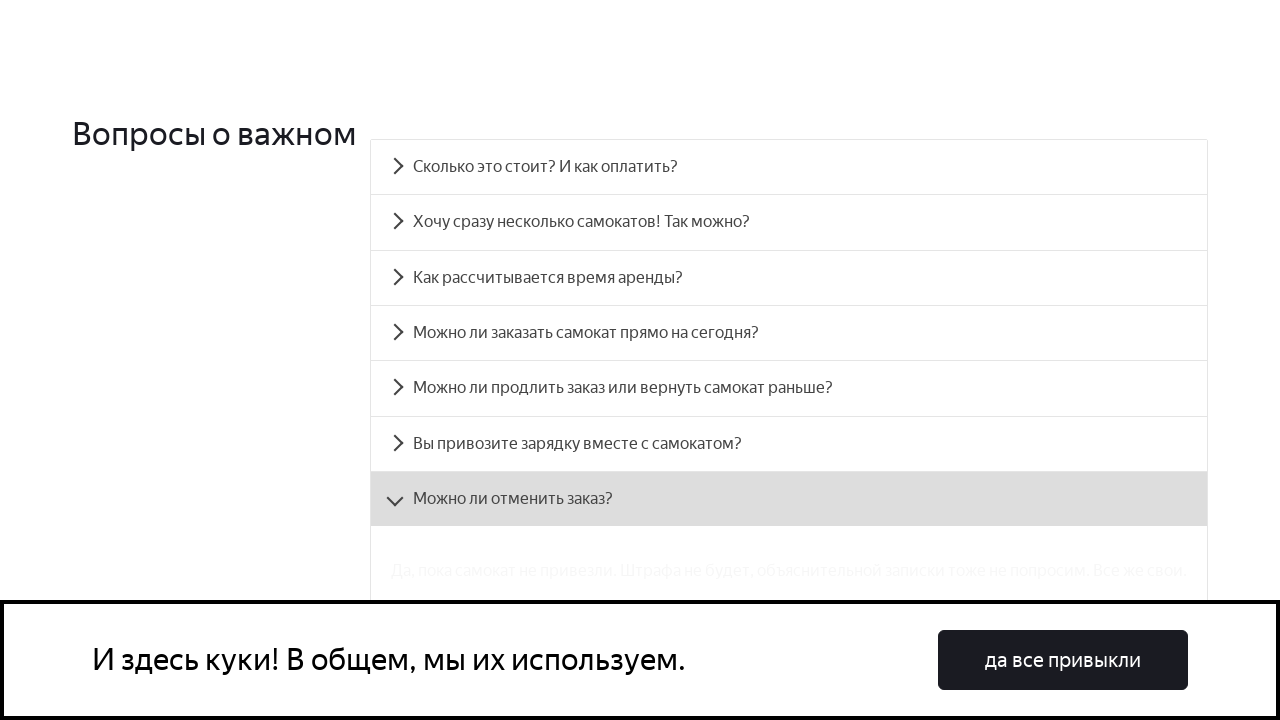

Verified answer panel for question 6 is visible
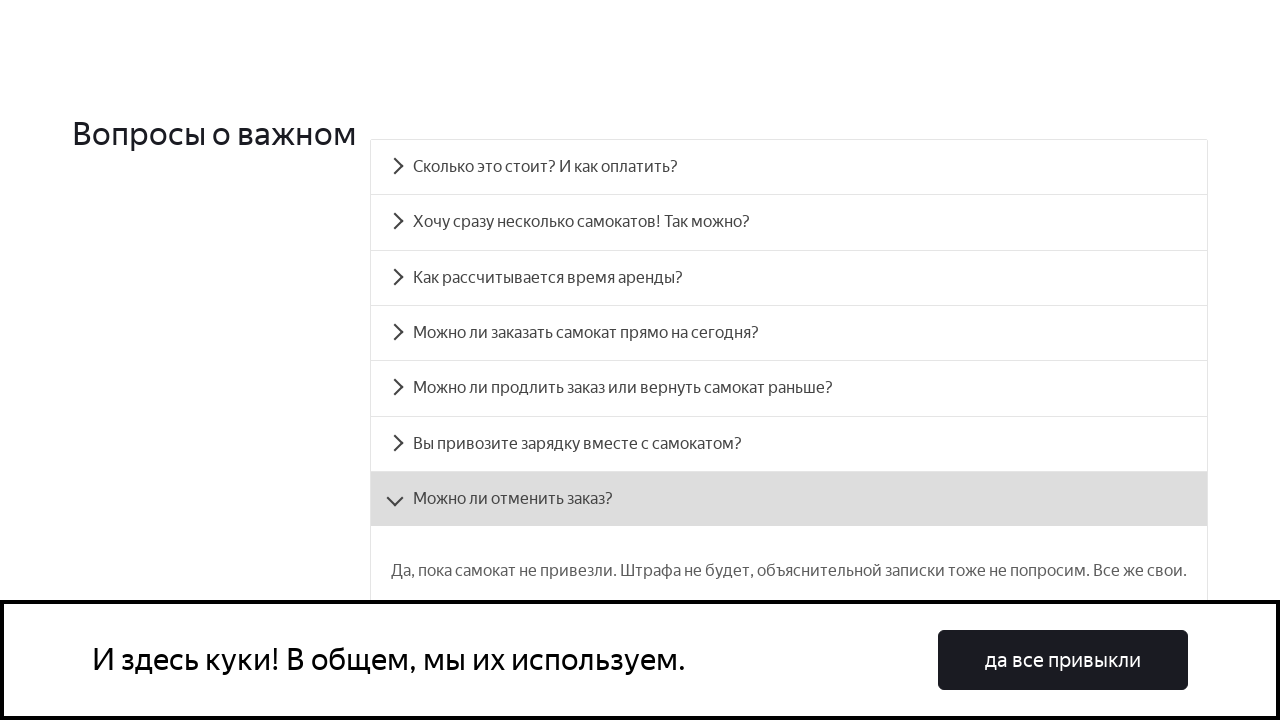

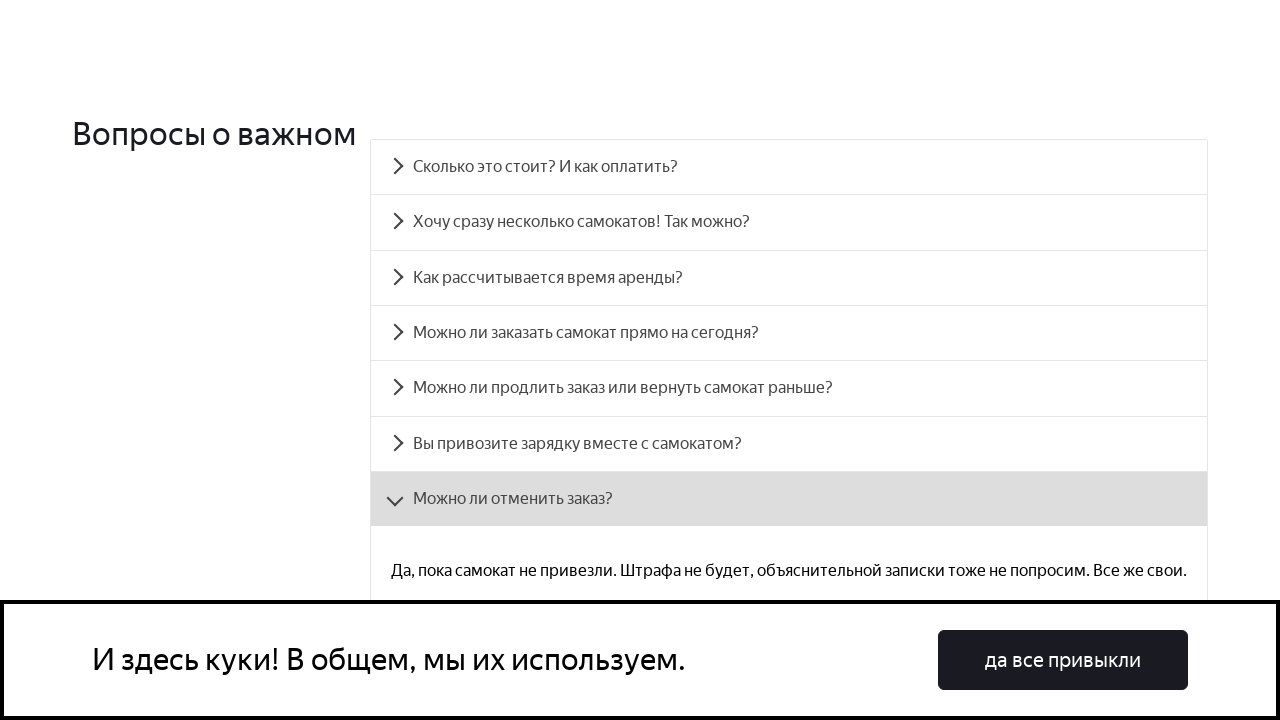